Tests input field editing functionality by entering a value, clearing it, and entering a new value

Starting URL: http://the-internet.herokuapp.com/inputs

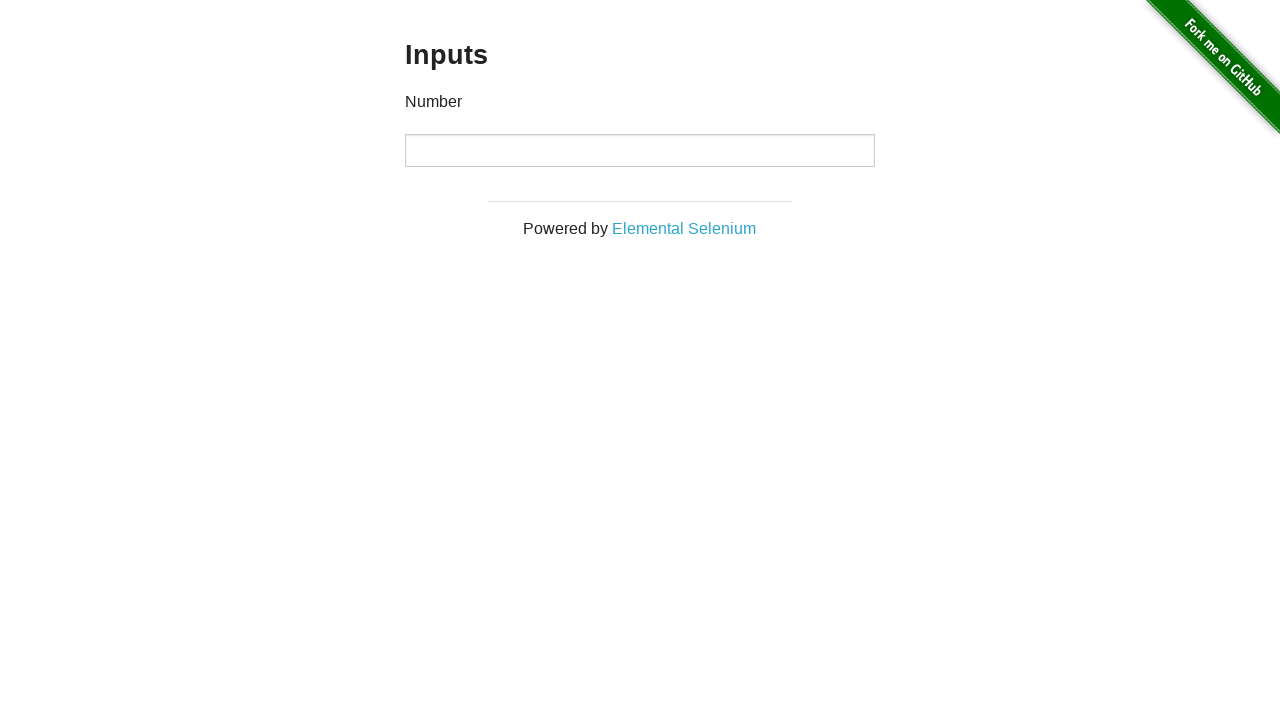

Entered initial value '1000' into input field on input
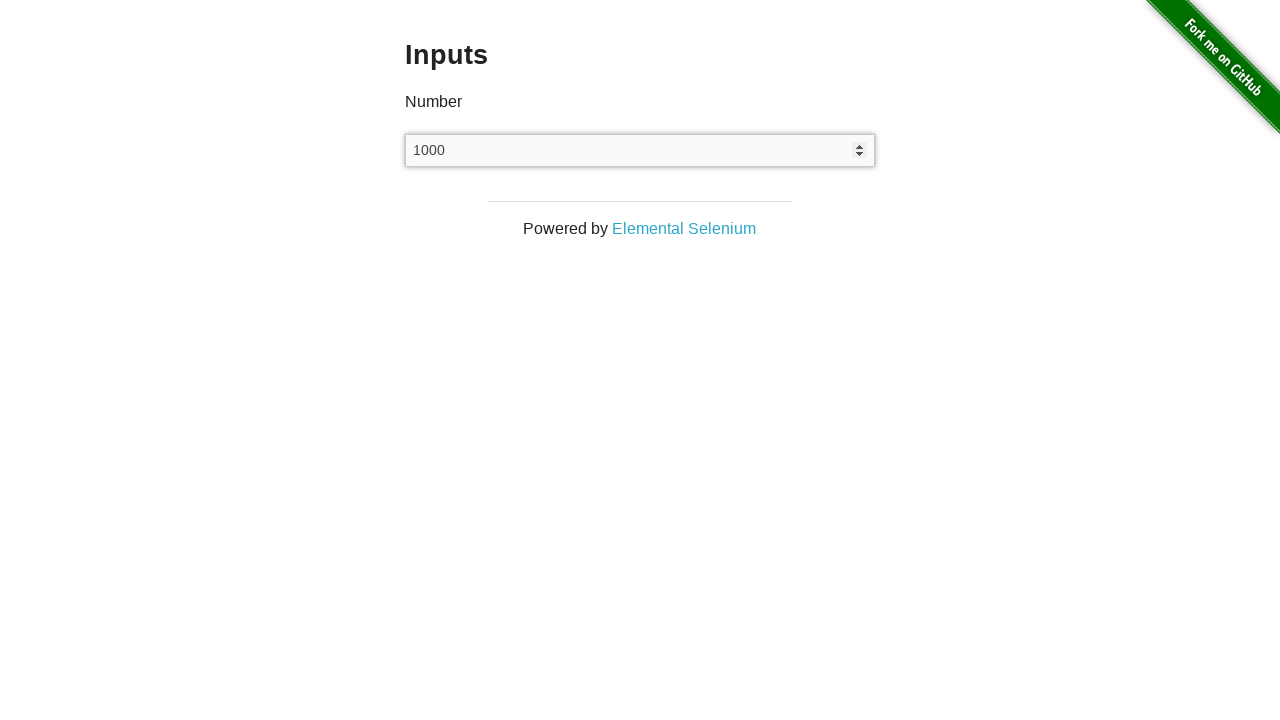

Cleared the input field on input
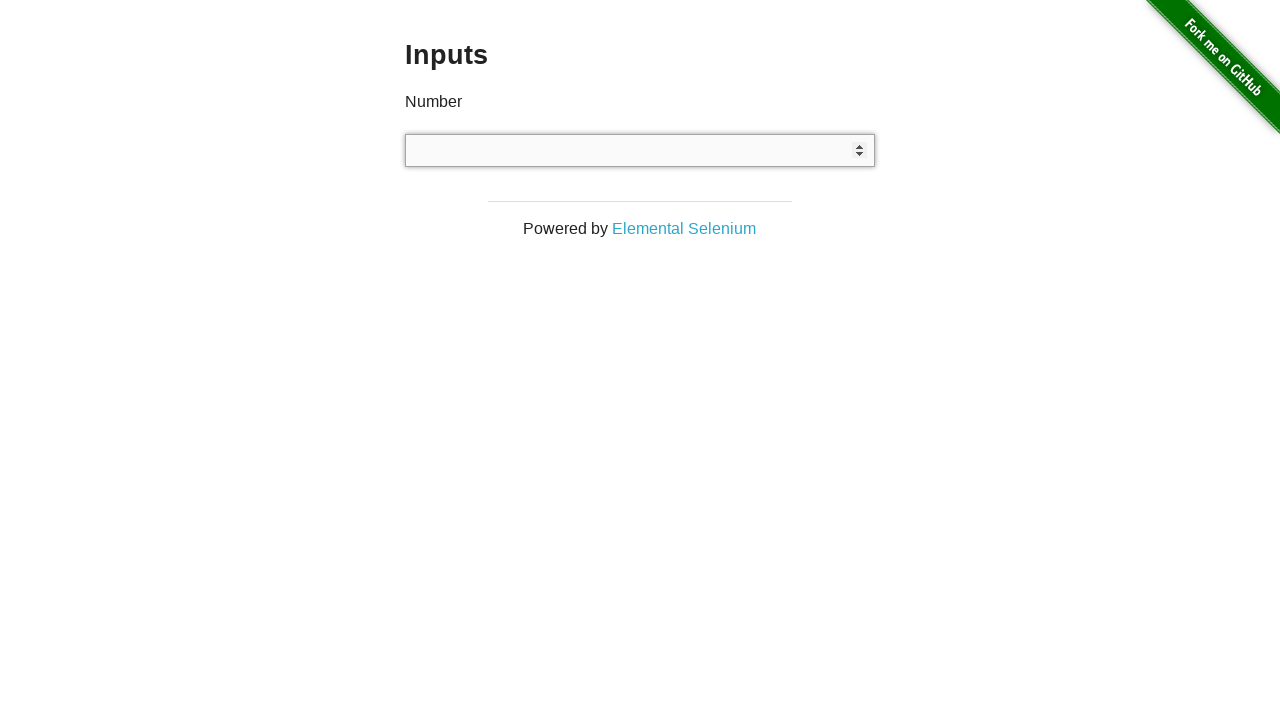

Entered new value '999' into input field on input
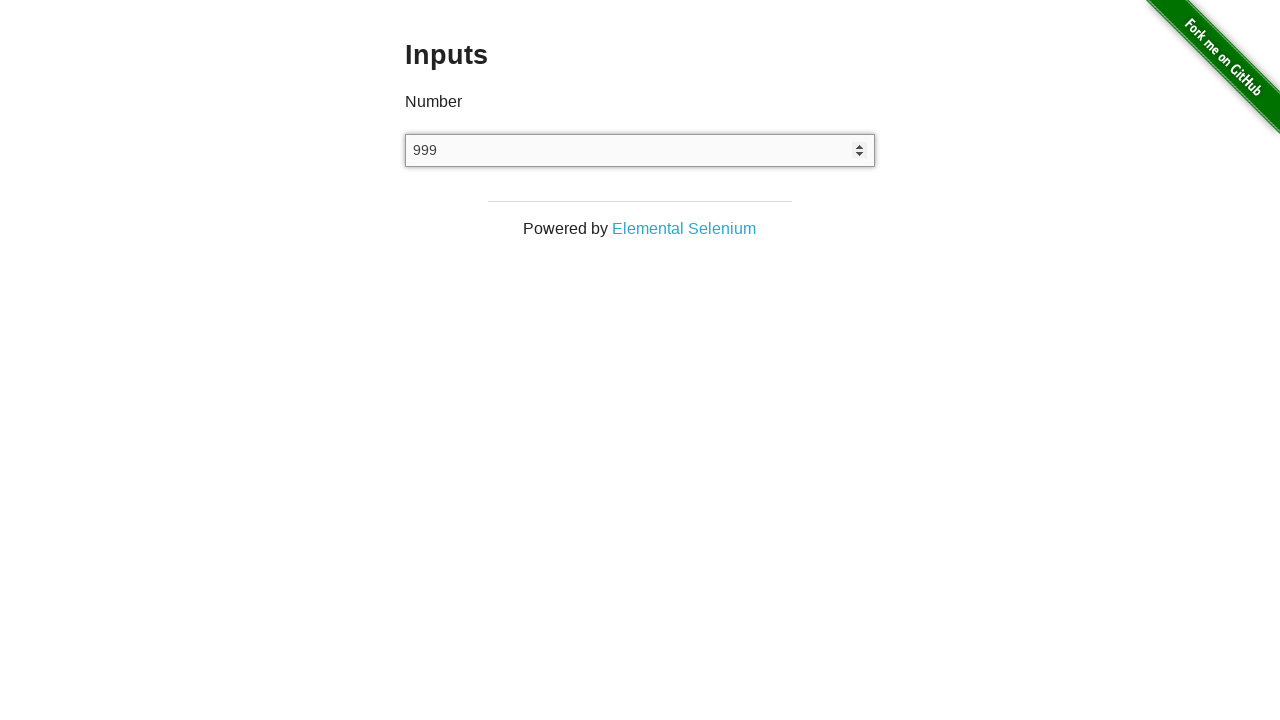

Verified input field contains expected value '999'
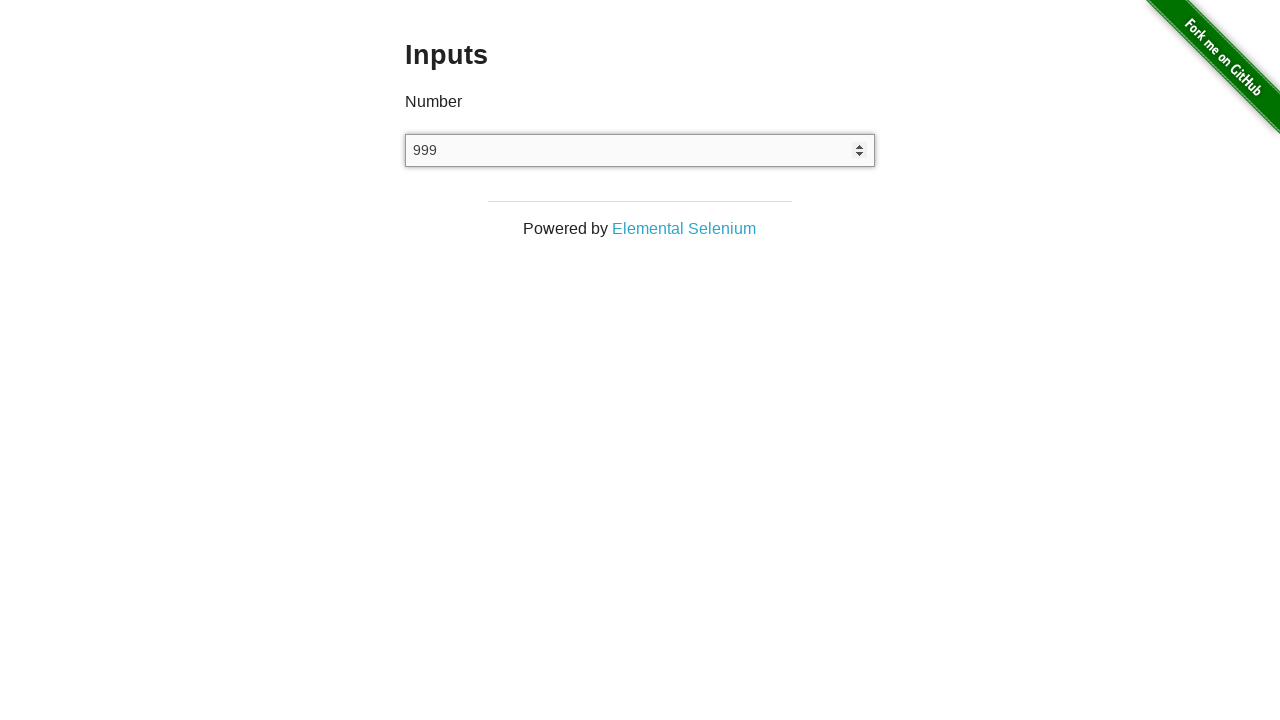

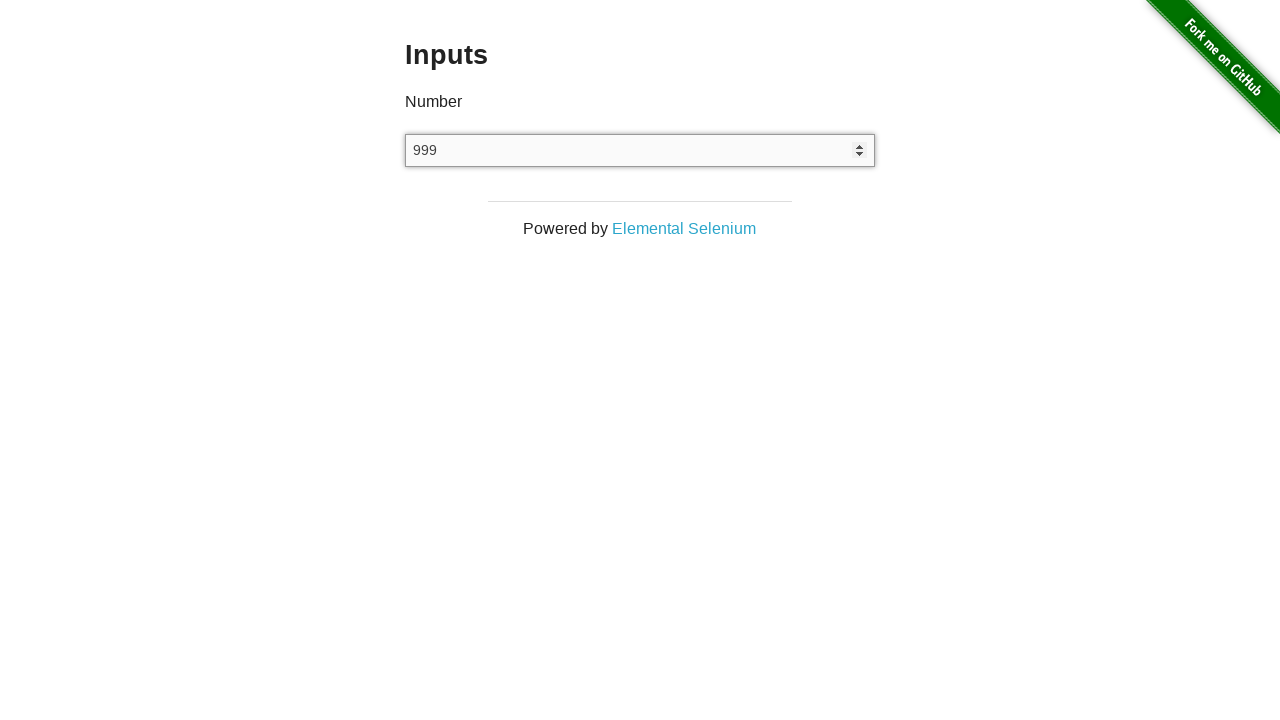